Tests the hash table algorithm visualization by clicking the Hash table link, entering a value in the input box, and clicking the run button to execute the visualization.

Starting URL: https://gcallah.github.io/Algocynfas/

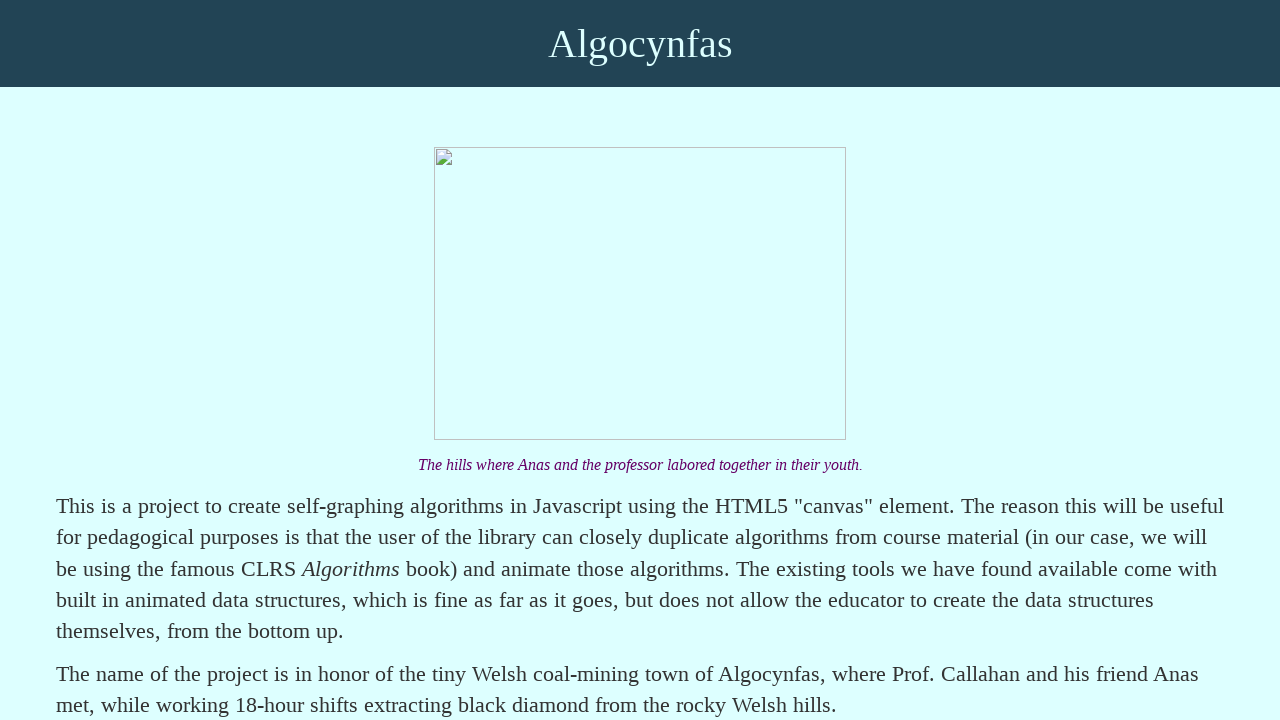

Clicked on the Hash table link at (160, 360) on text=Hash table
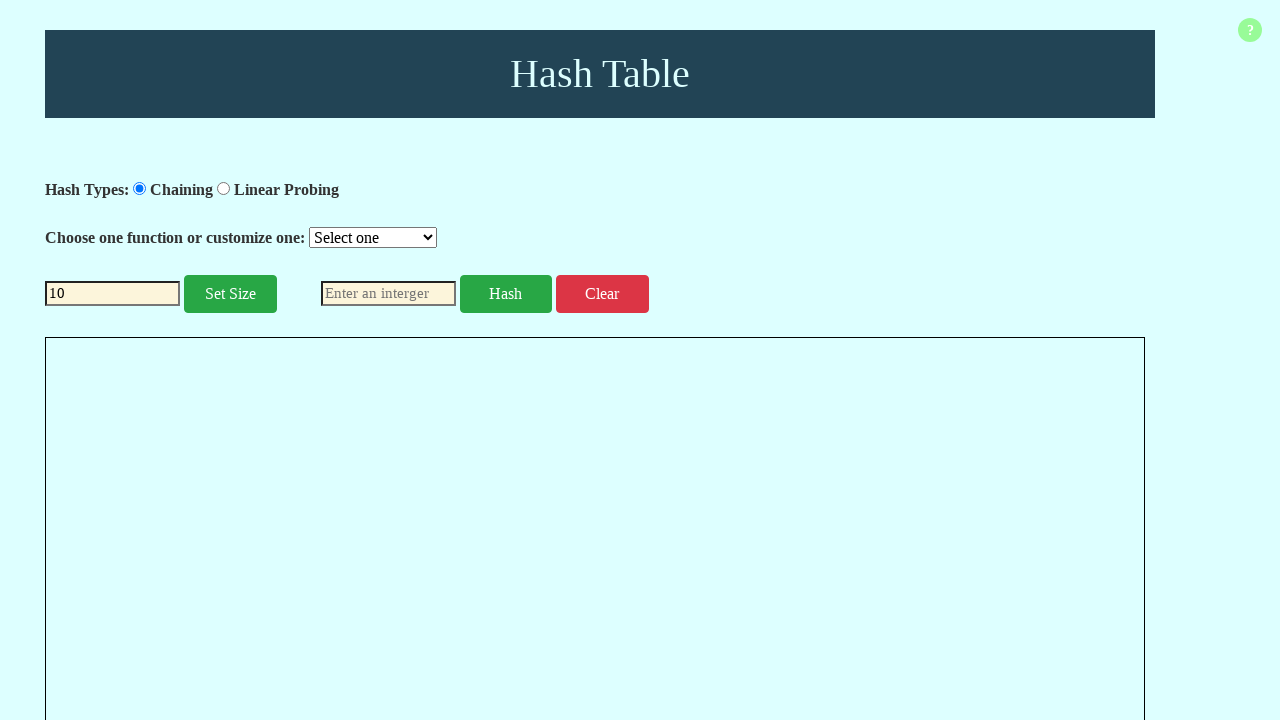

Entered value '1' in the input box on #InputValue
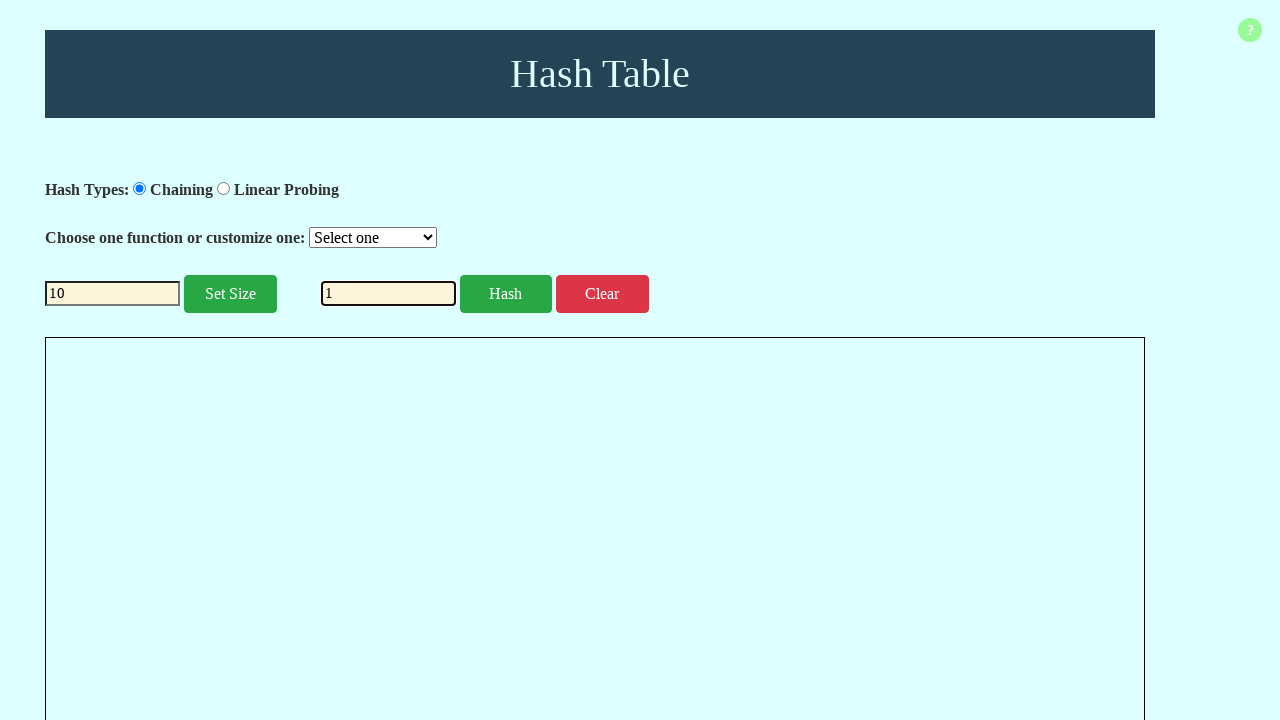

Clicked the run button to execute the hash table visualization at (506, 294) on #run-button
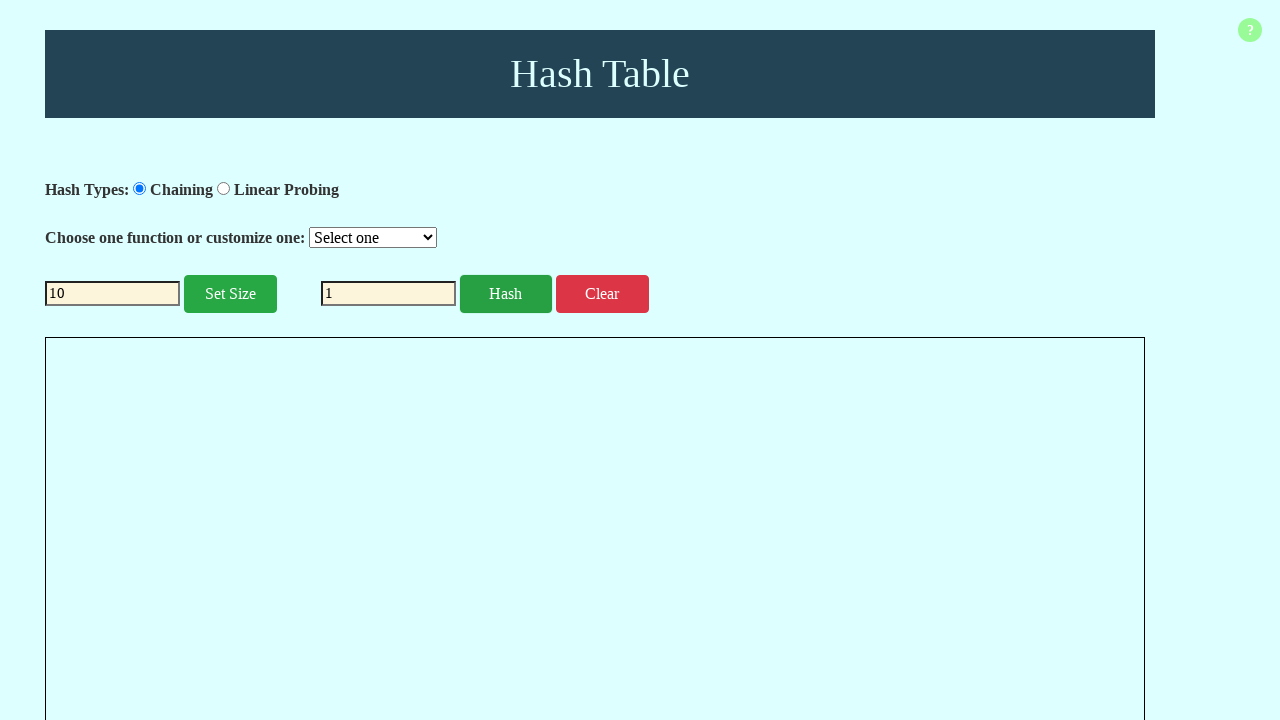

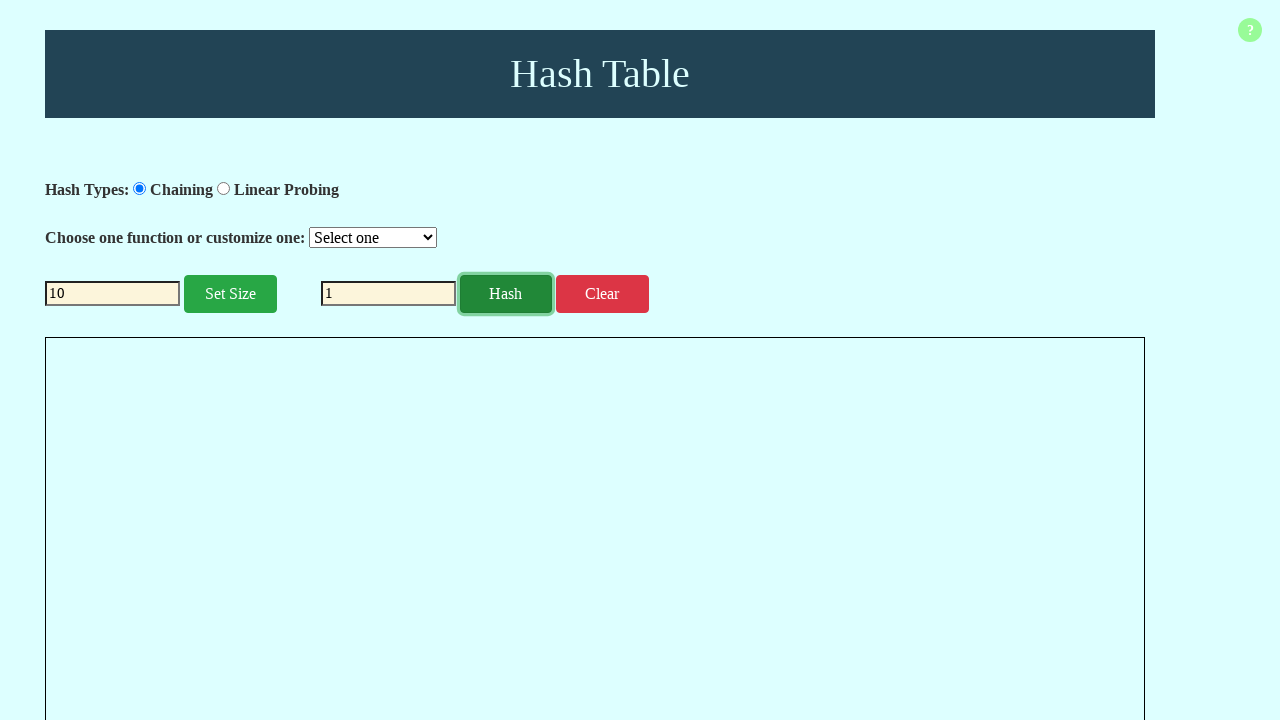